Tests JavaScript alert and confirm dialog handling by entering a name, triggering alerts, and accepting/dismissing them

Starting URL: https://rahulshettyacademy.com/AutomationPractice/

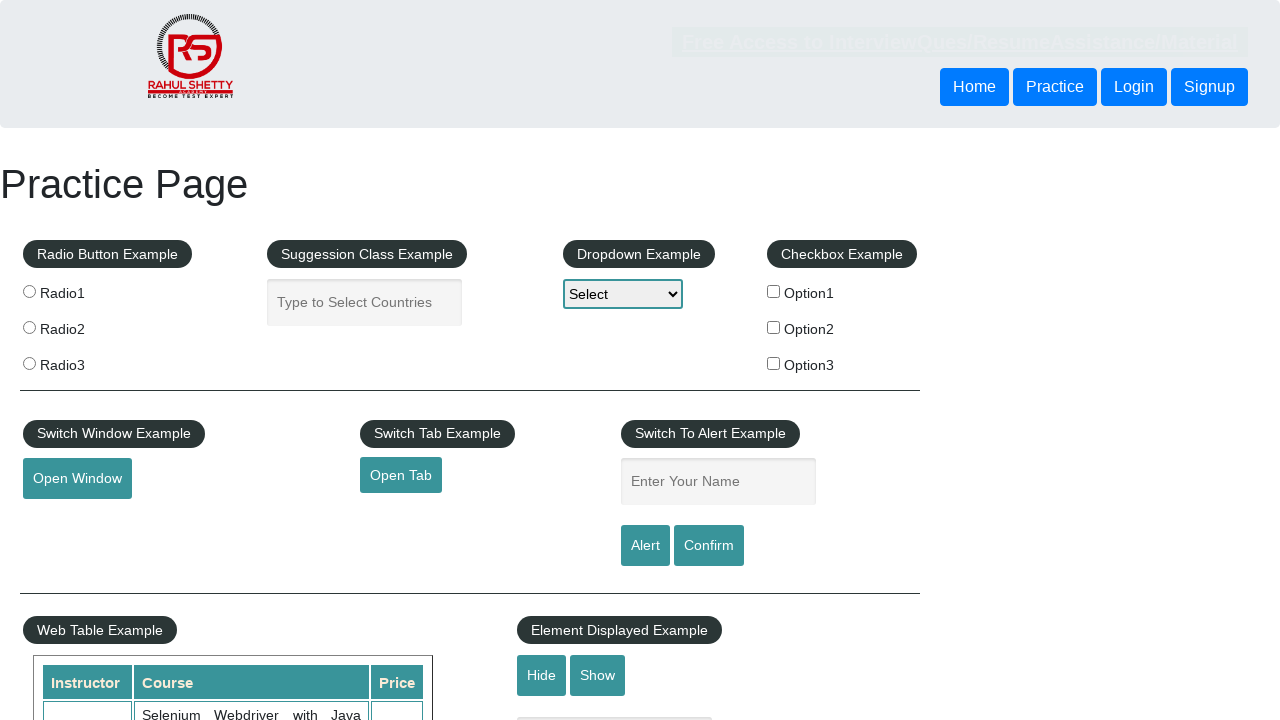

Filled name field with 'Nitish' on #name
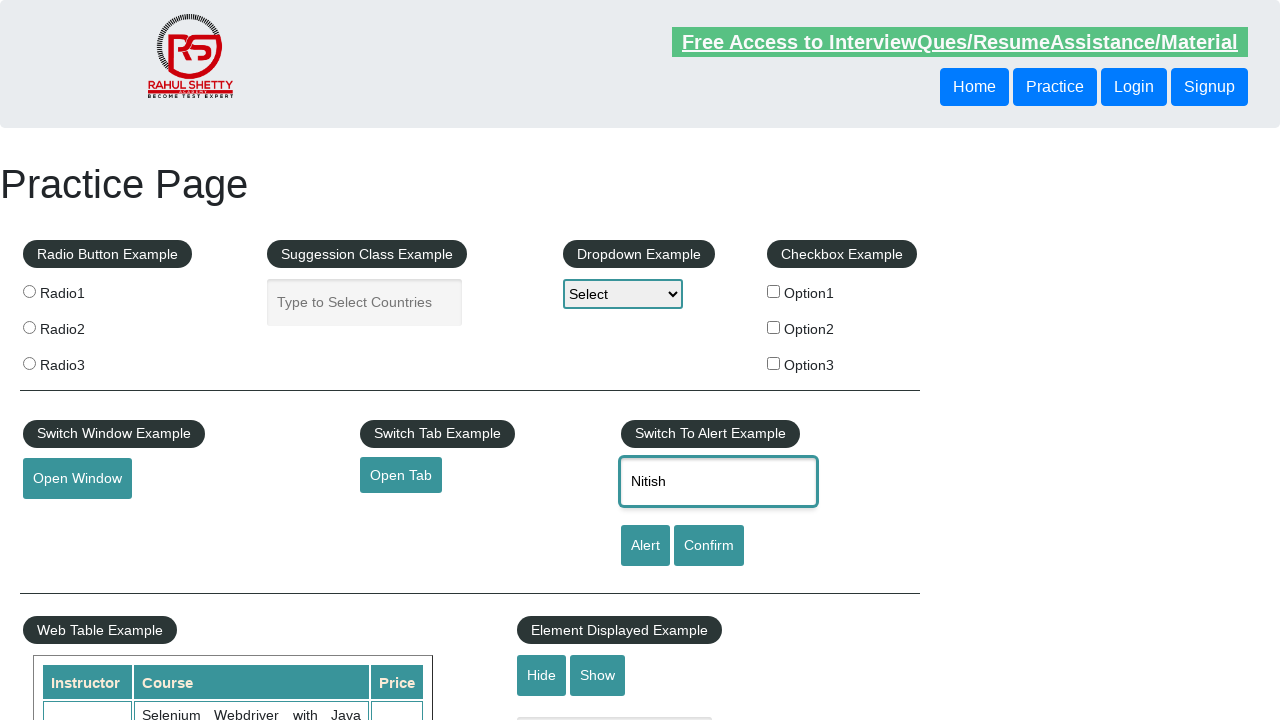

Clicked alert button to trigger JavaScript alert at (645, 546) on #alertbtn
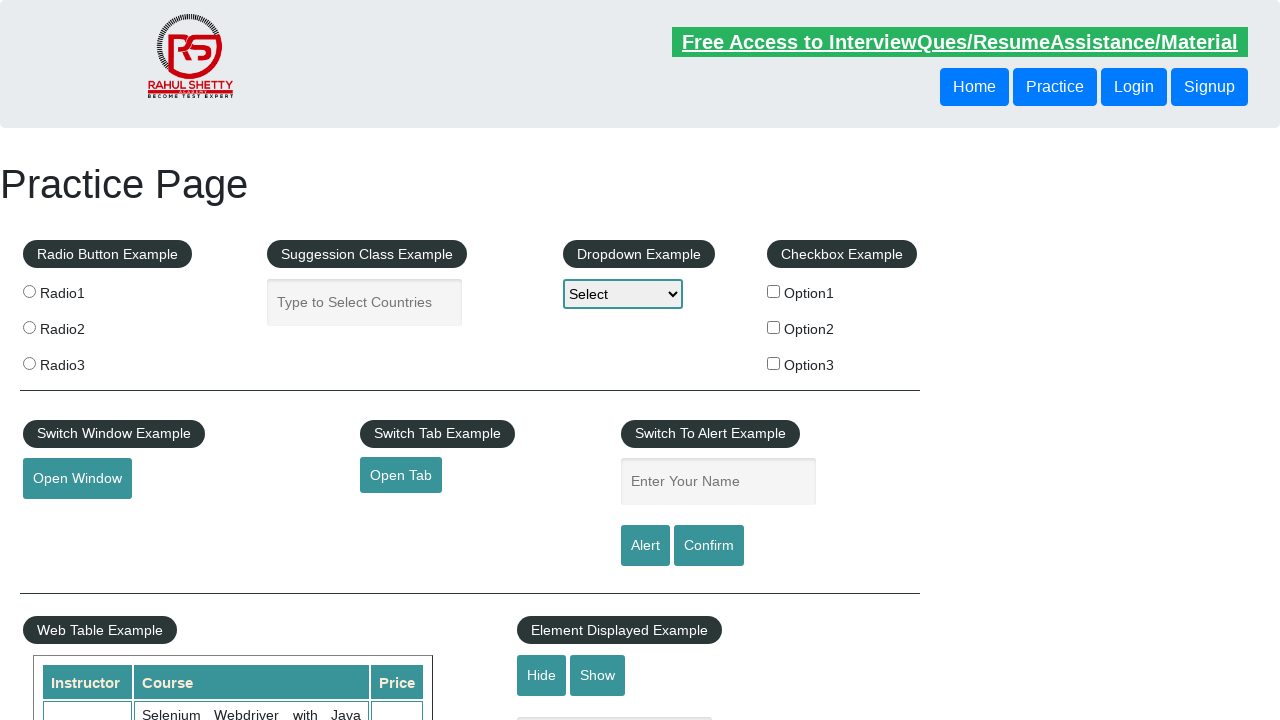

Accepted the JavaScript alert dialog
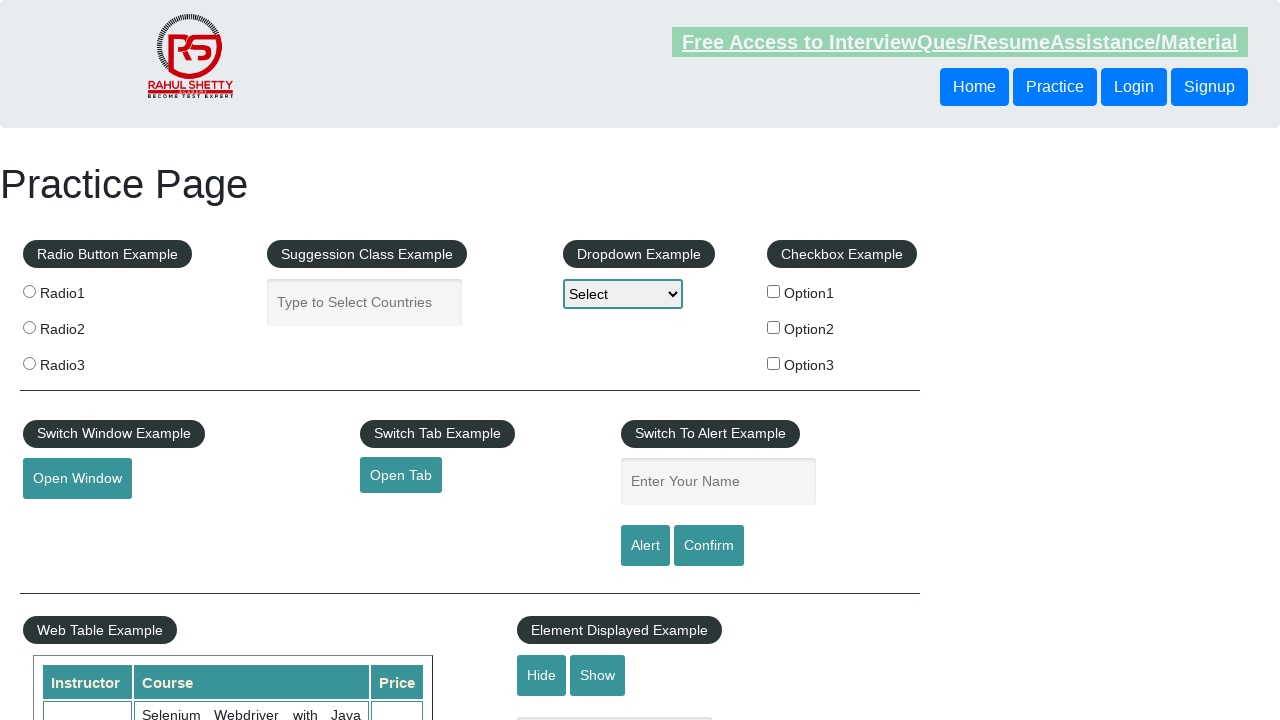

Filled name field with 'Nitish' again on #name
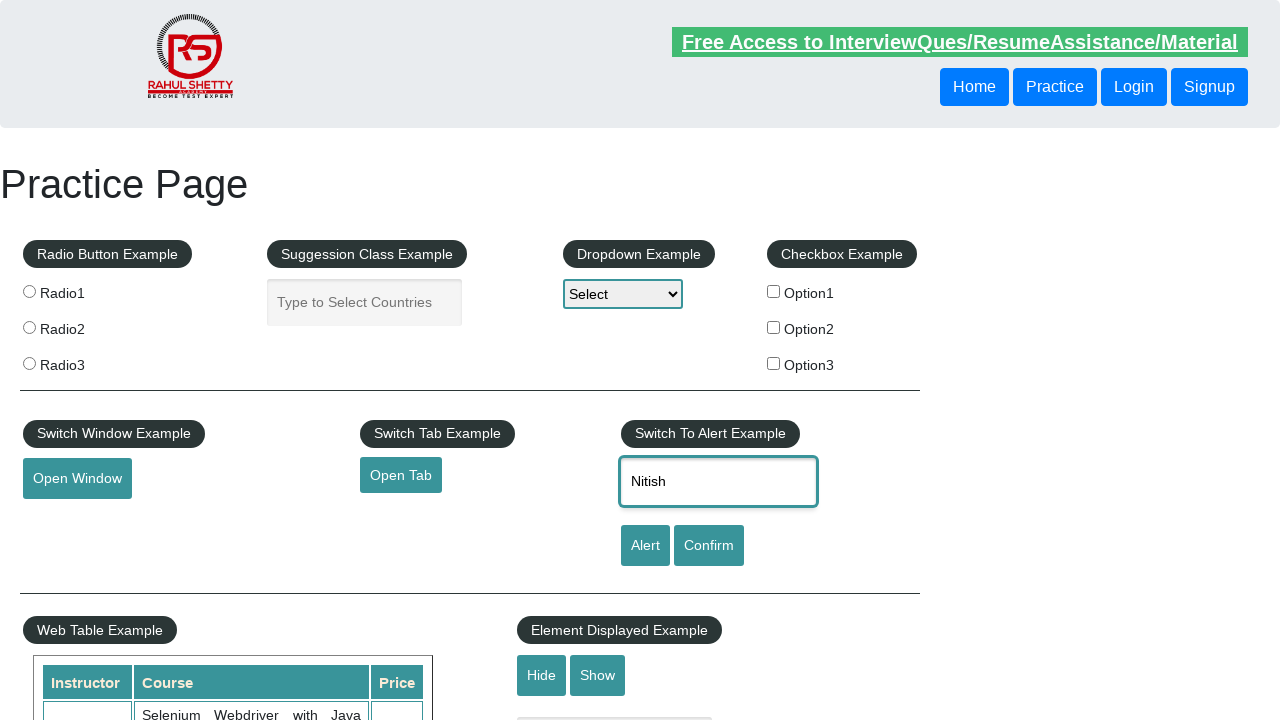

Clicked confirm button to trigger confirm dialog at (709, 546) on #confirmbtn
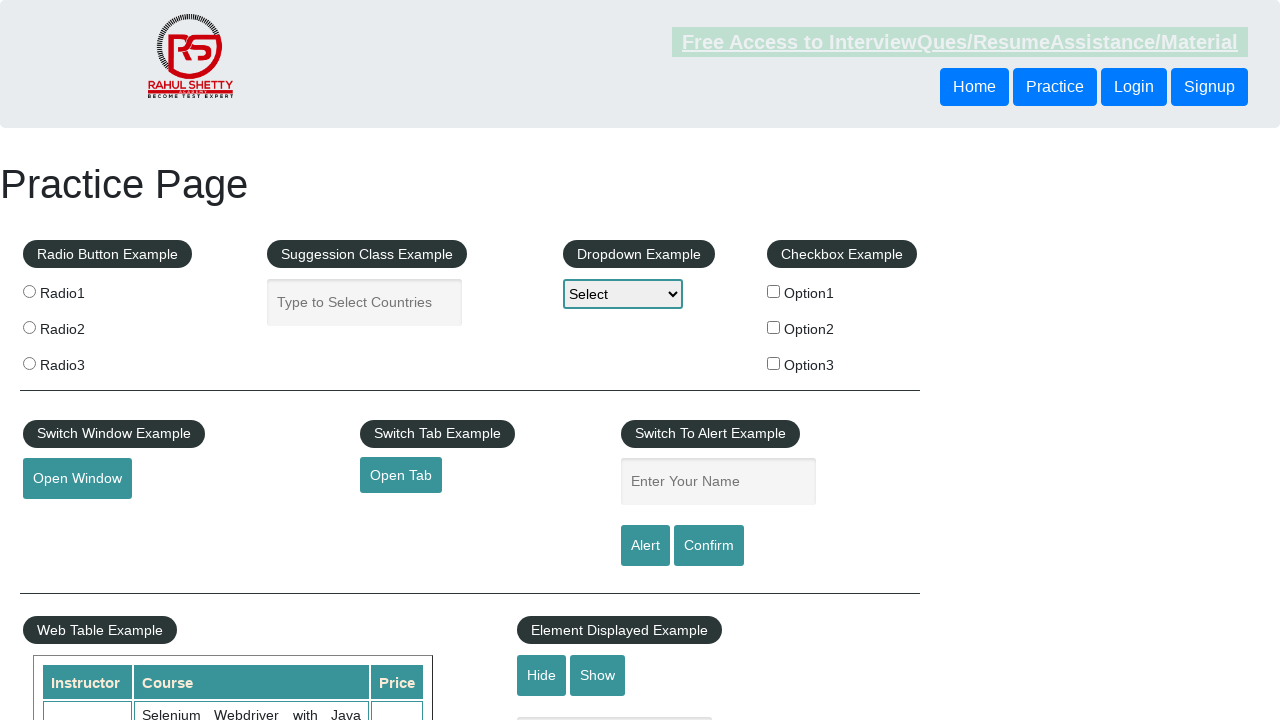

Dismissed the confirm dialog
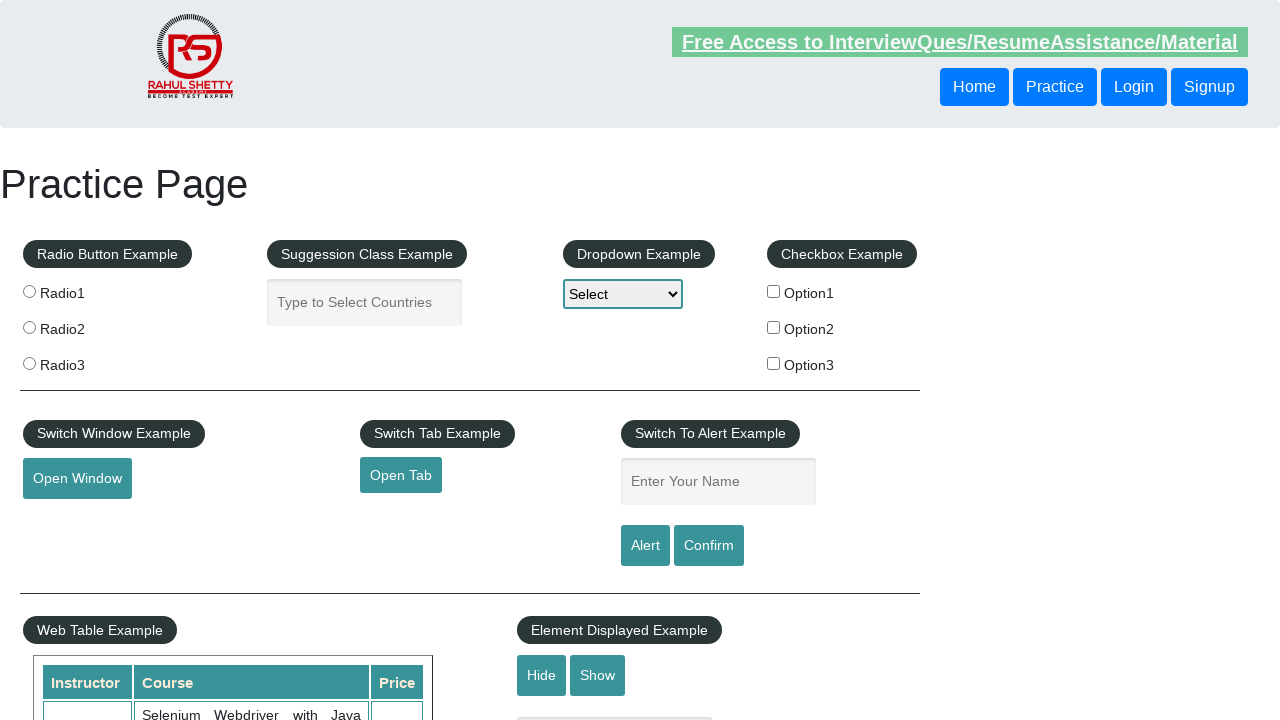

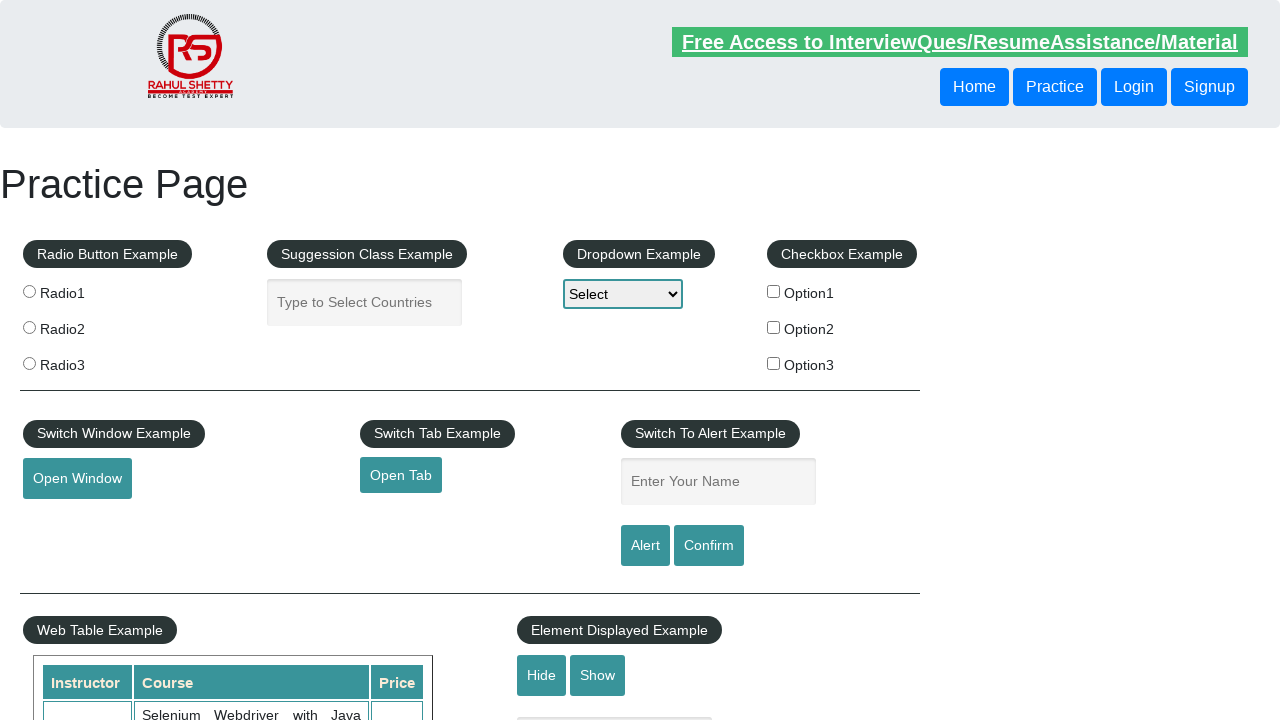